Tests invalid login attempt on Saucedemo demo site and verifies the error message displayed

Starting URL: https://www.saucedemo.com/

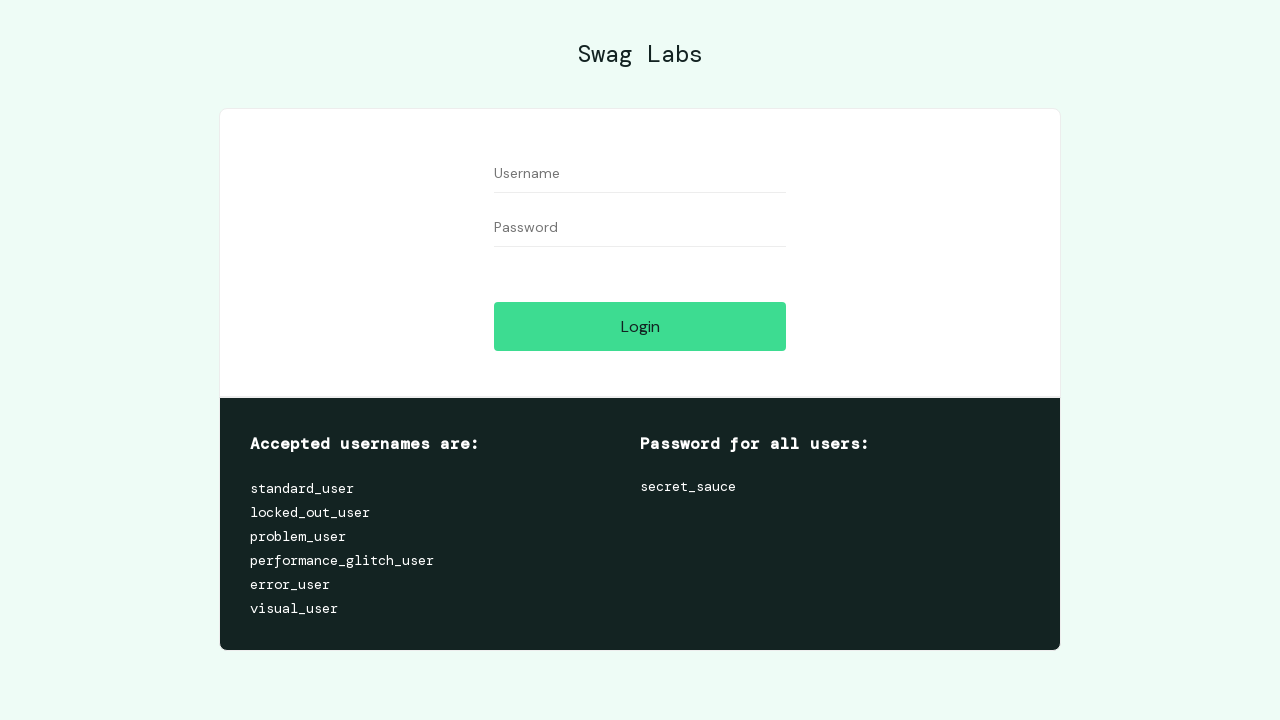

Username field is visible
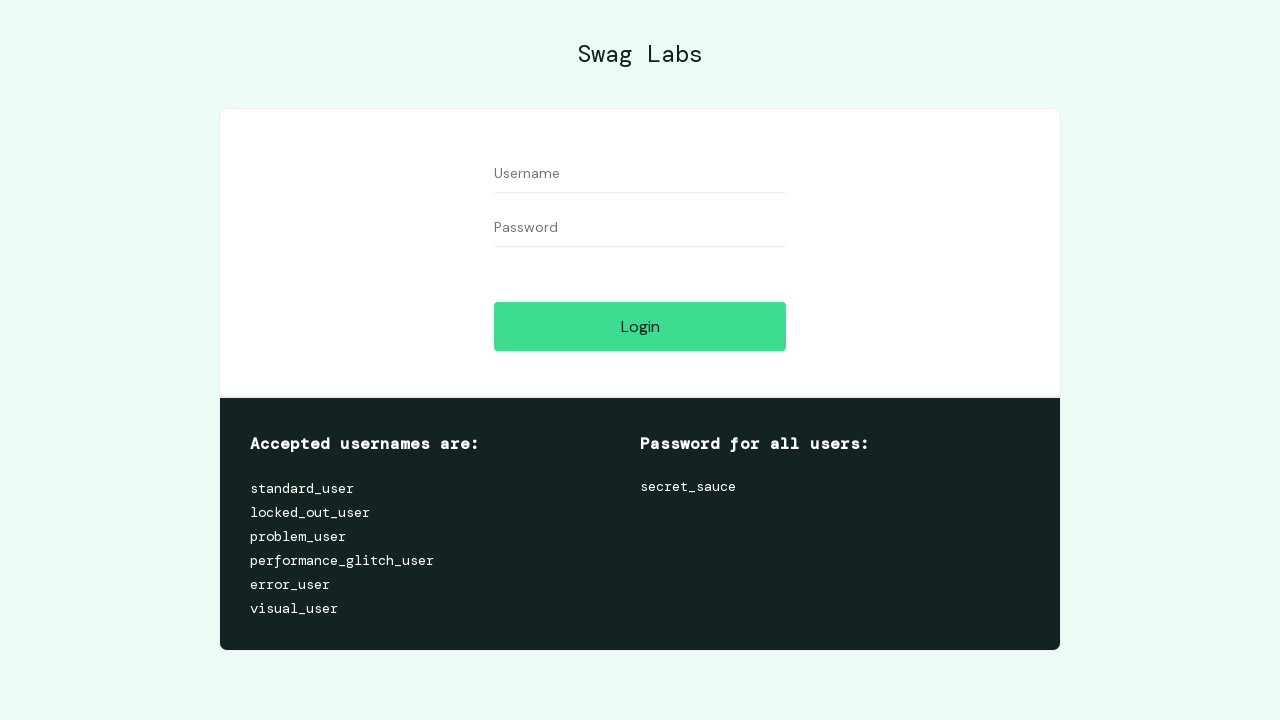

Filled username field with invalid credential '1' on #user-name
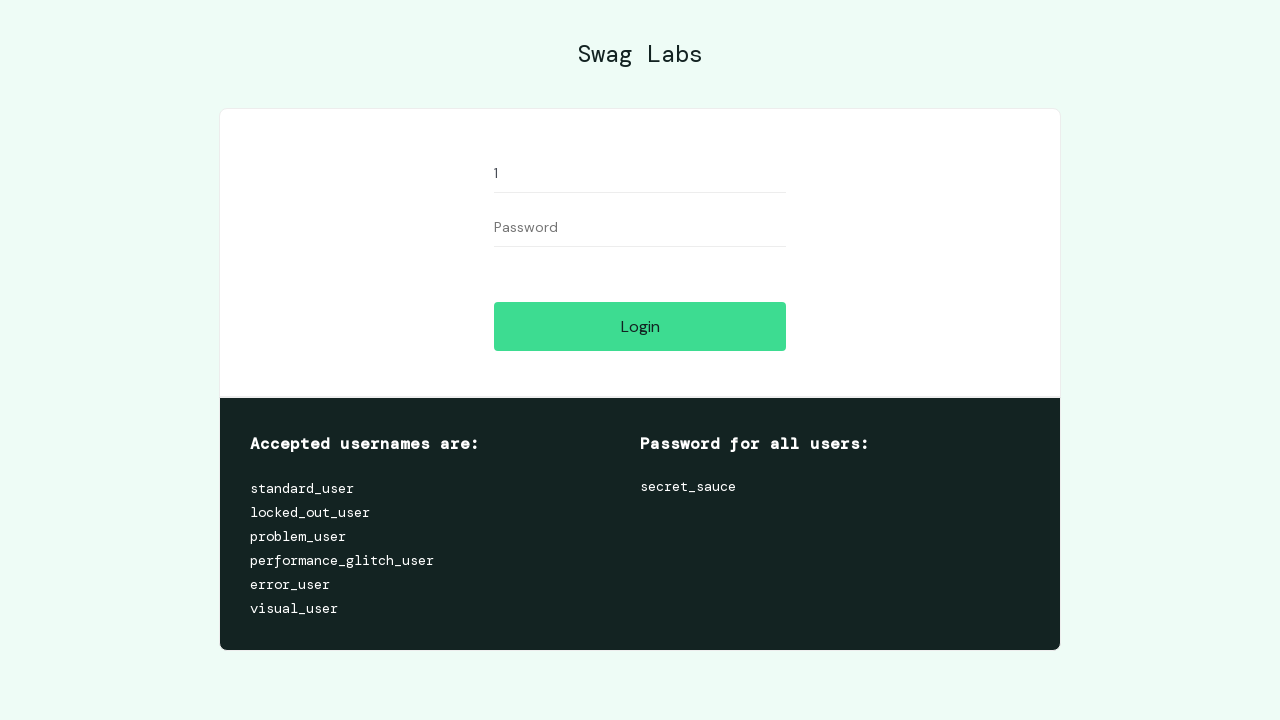

Password field is visible
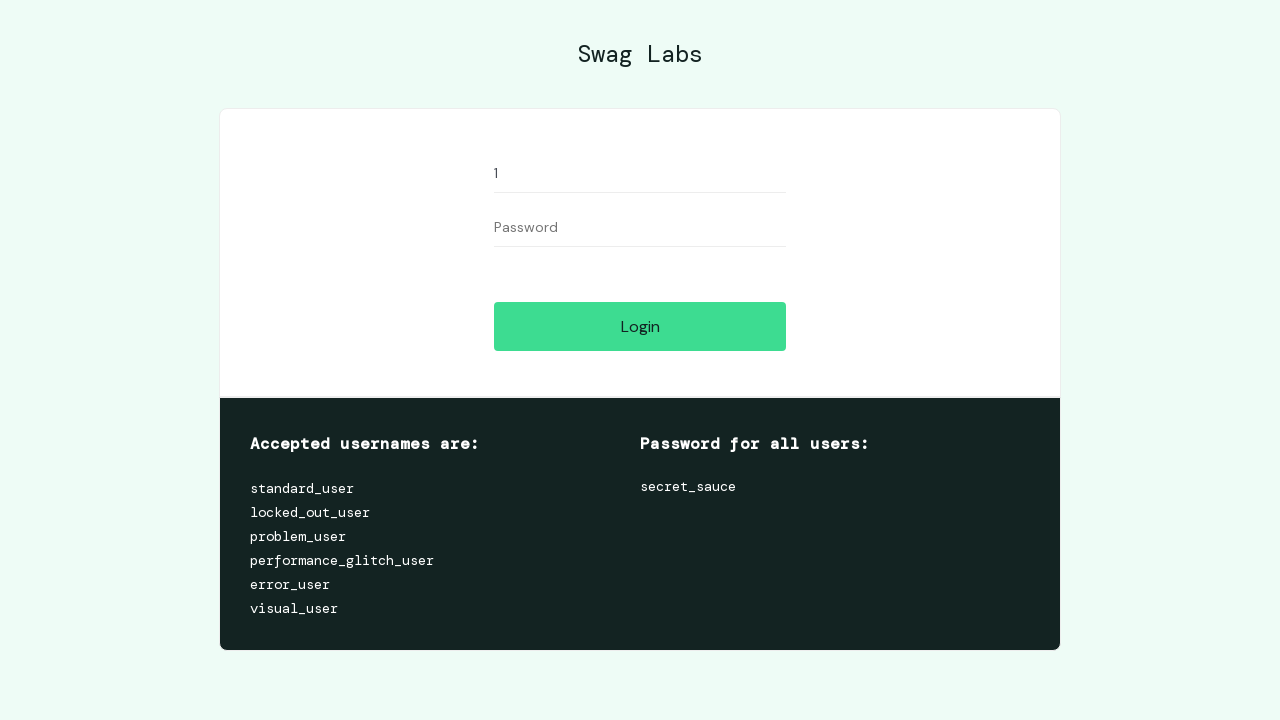

Filled password field with invalid credential '1' on input[name='password']
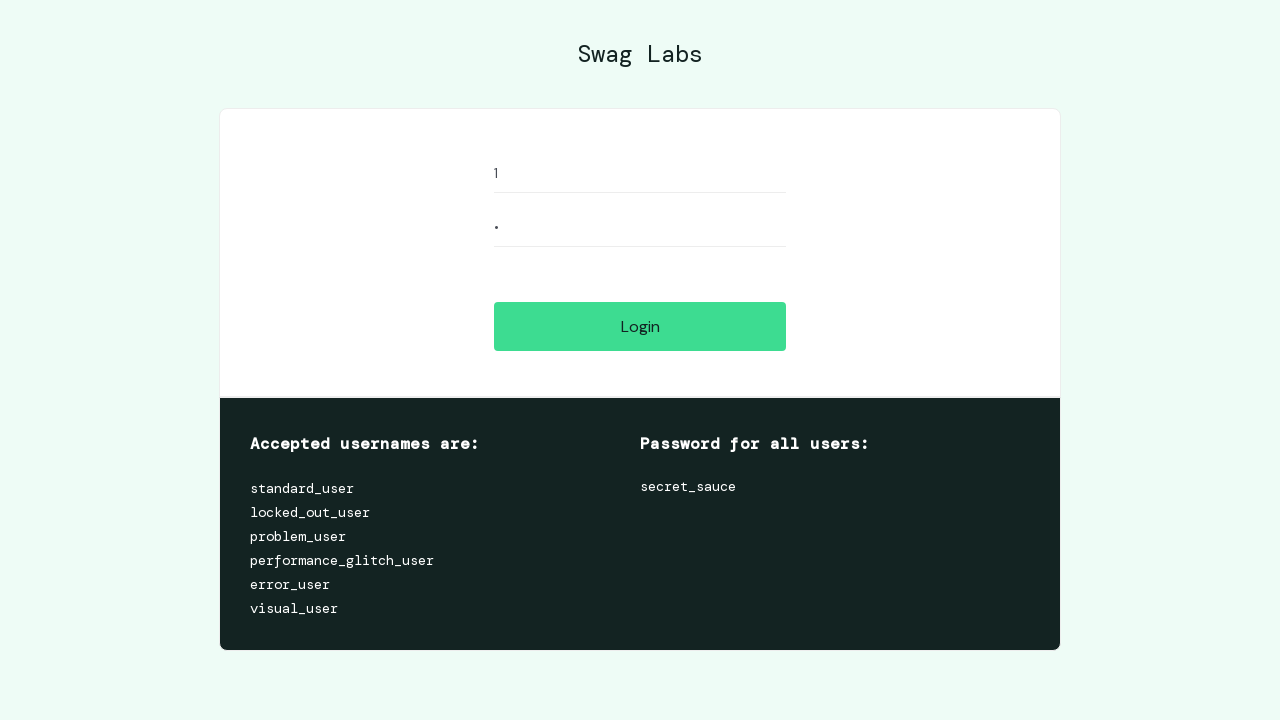

Login button is visible
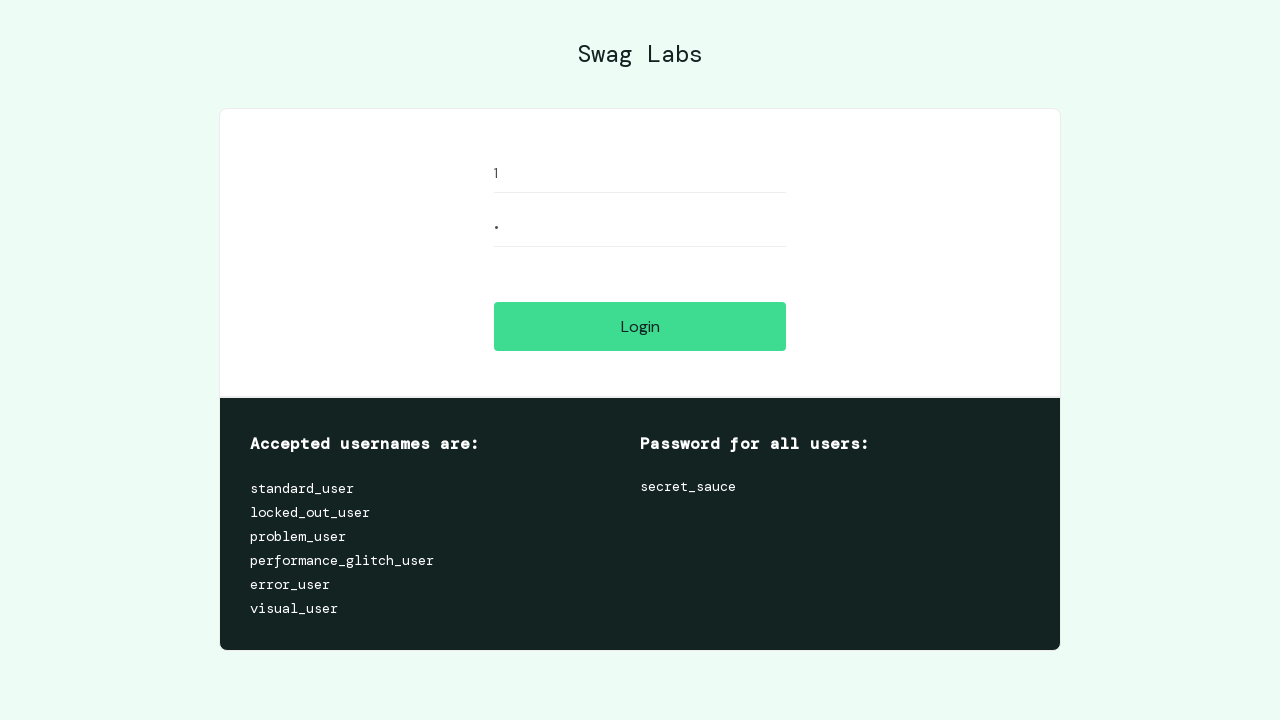

Clicked login button with invalid credentials at (640, 326) on #login-button
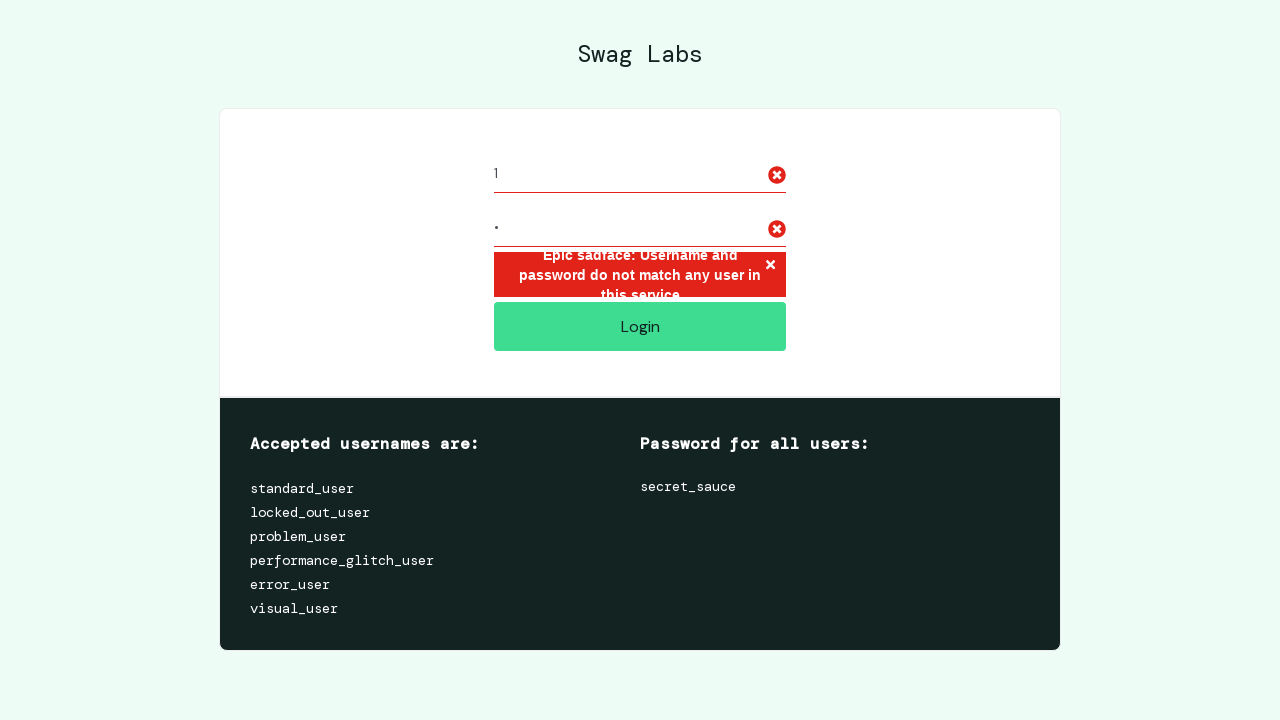

Located error message element
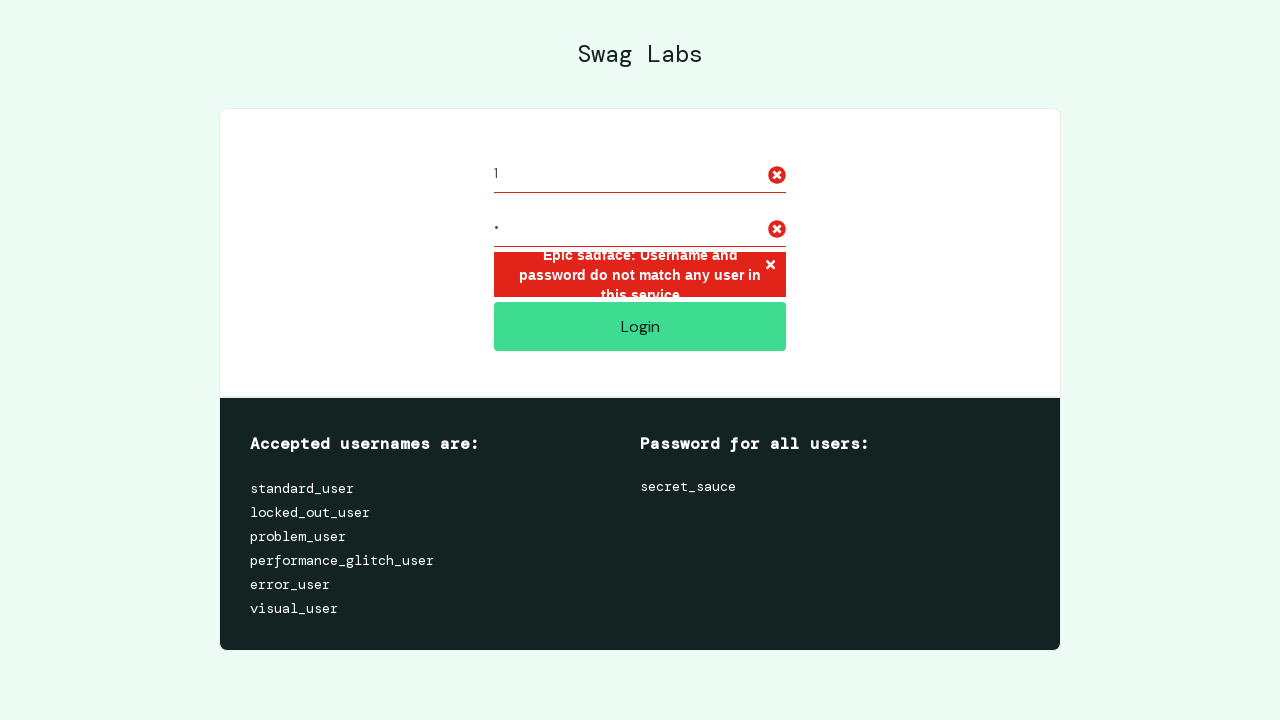

Verified error message: 'Epic sadface: Username and password do not match any user in this service'
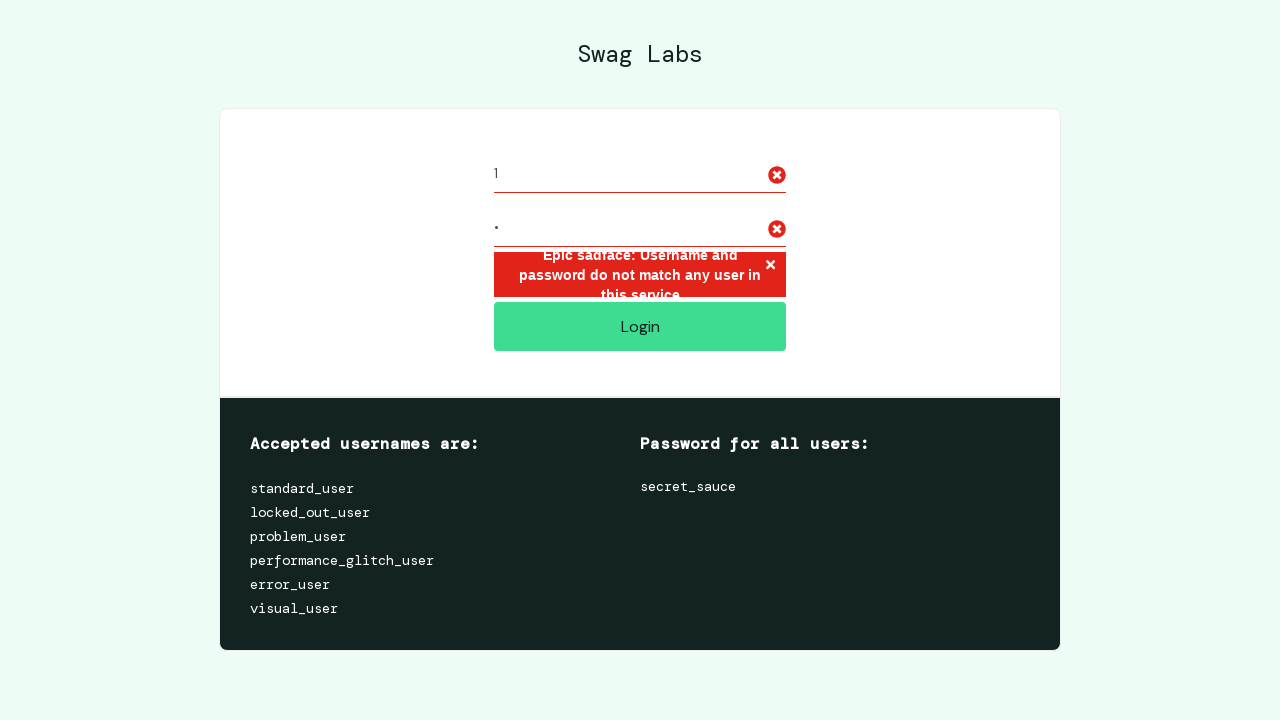

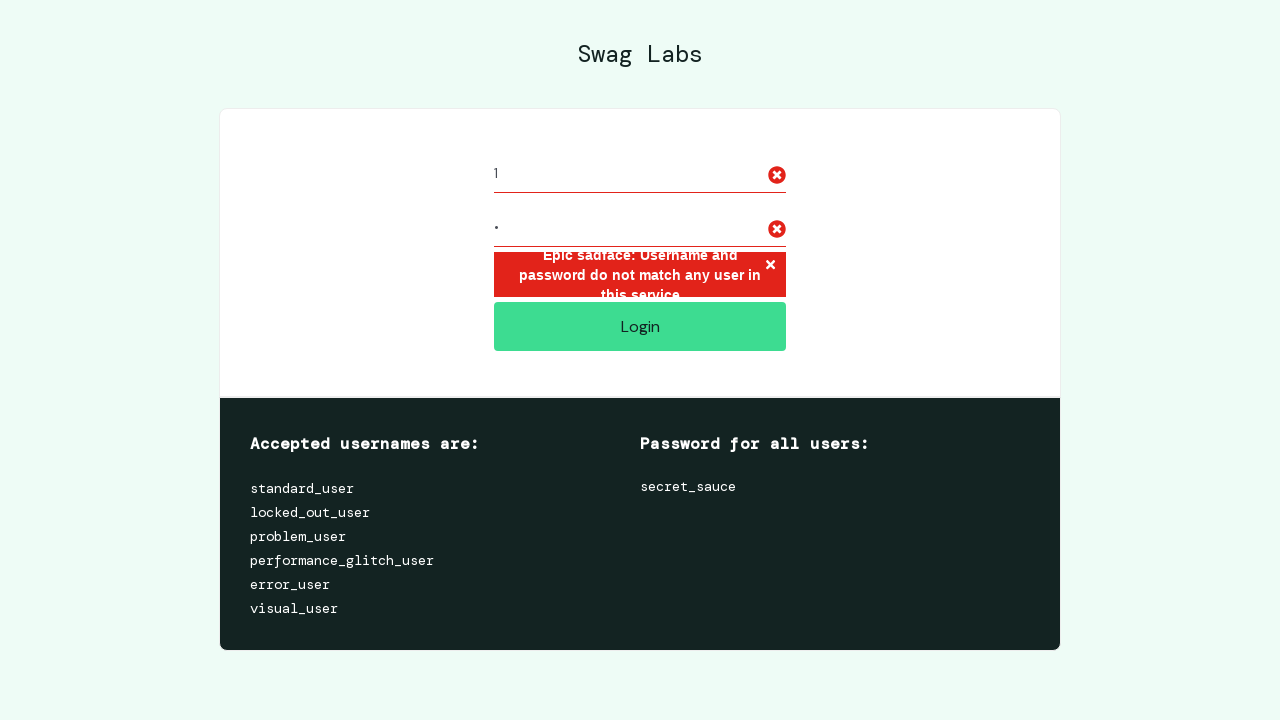